Navigates to a page and executes JavaScript to change the document title and display an alert message.

Starting URL: http://suninjuly.github.io/selects1.html

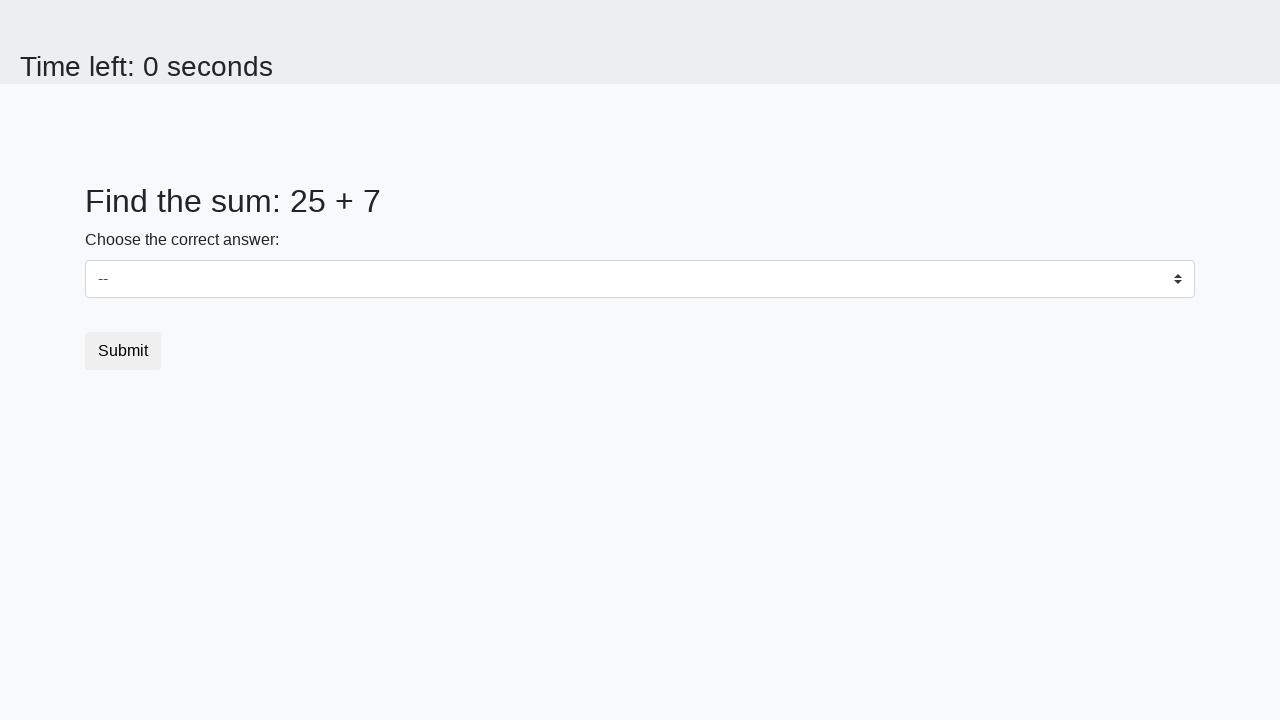

Executed JavaScript to change document title to 'Script executing' and display alert
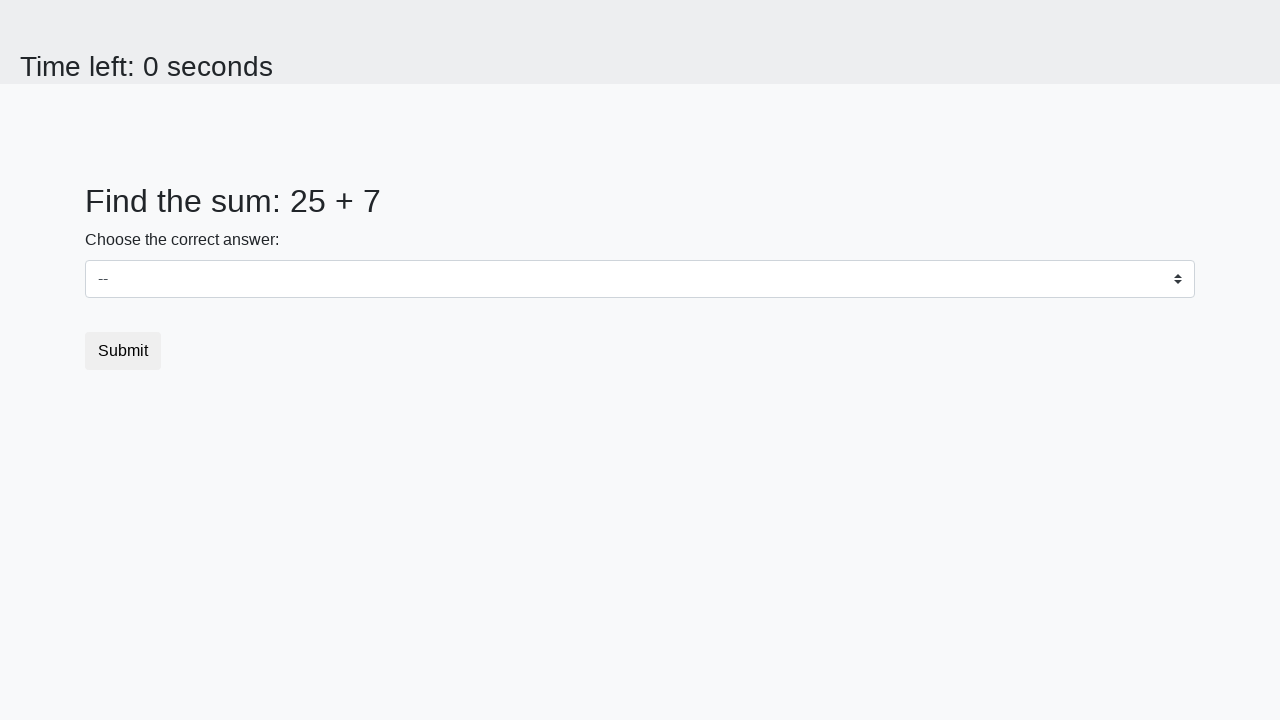

Set up dialog handler to automatically accept alerts
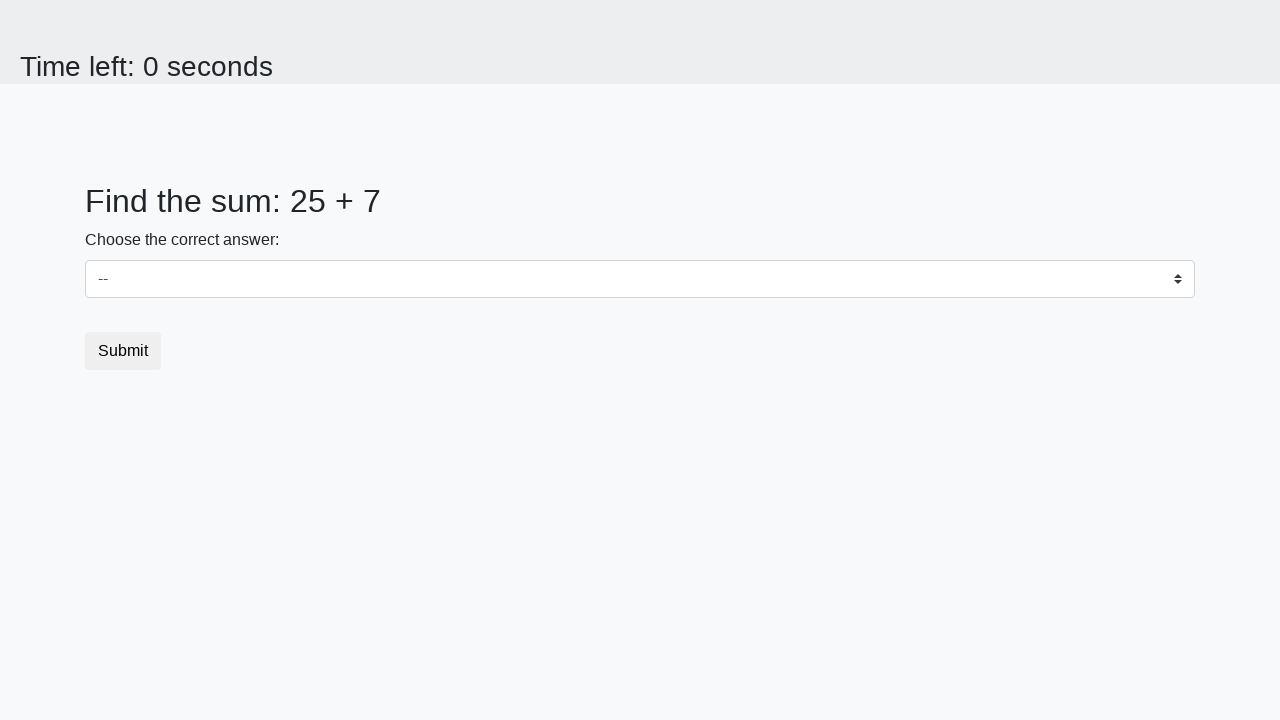

Waited 1000ms for effects to complete
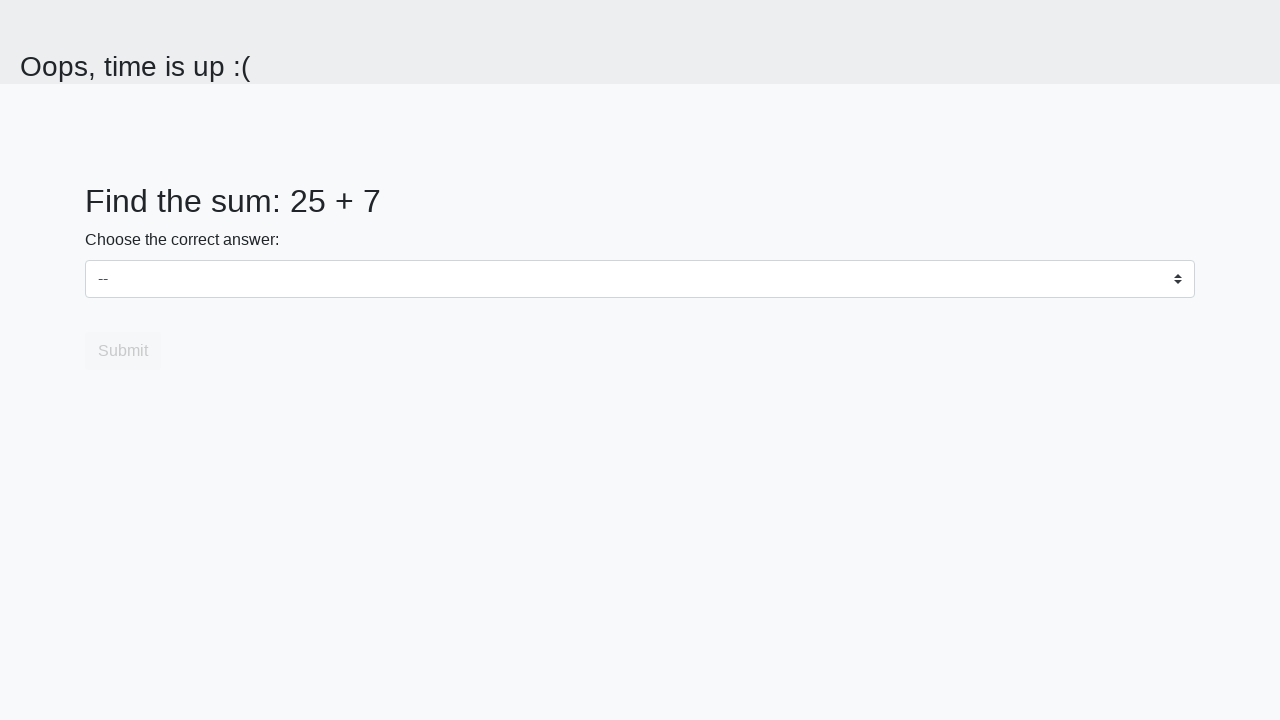

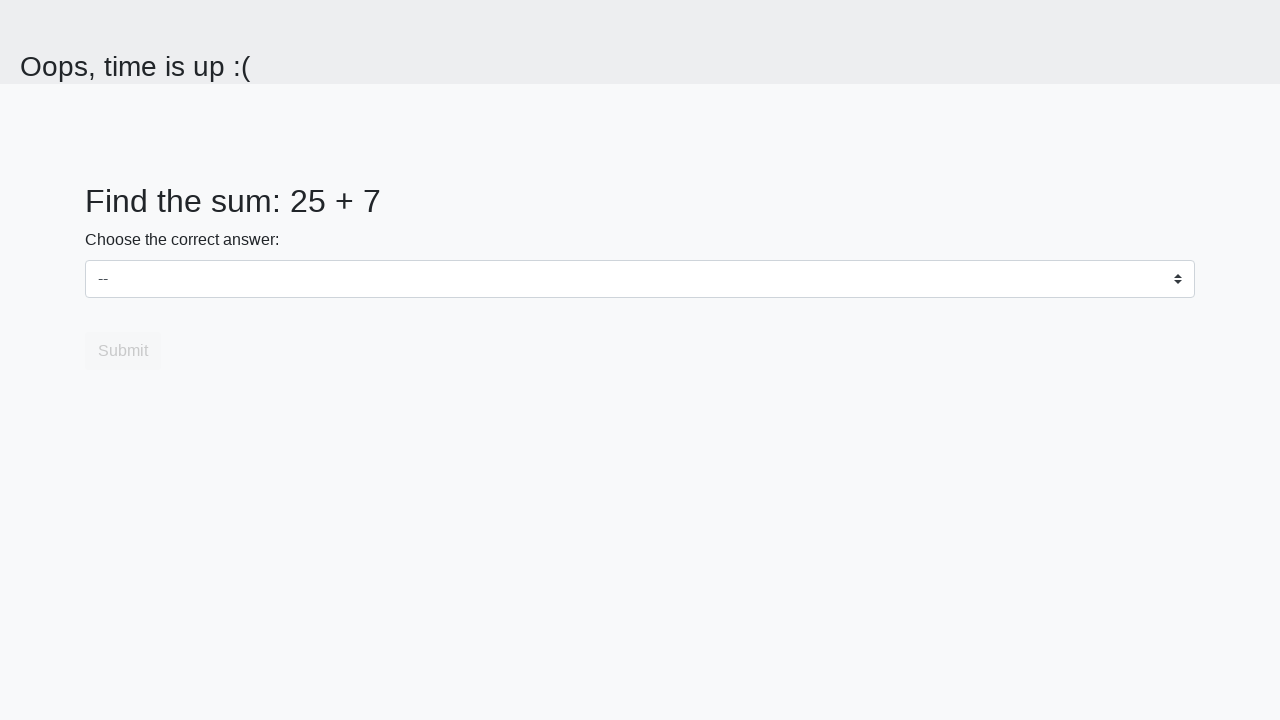